Tests iframe handling by switching to two different frames and verifying the heading text content in each frame.

Starting URL: https://demoqa.com/frames

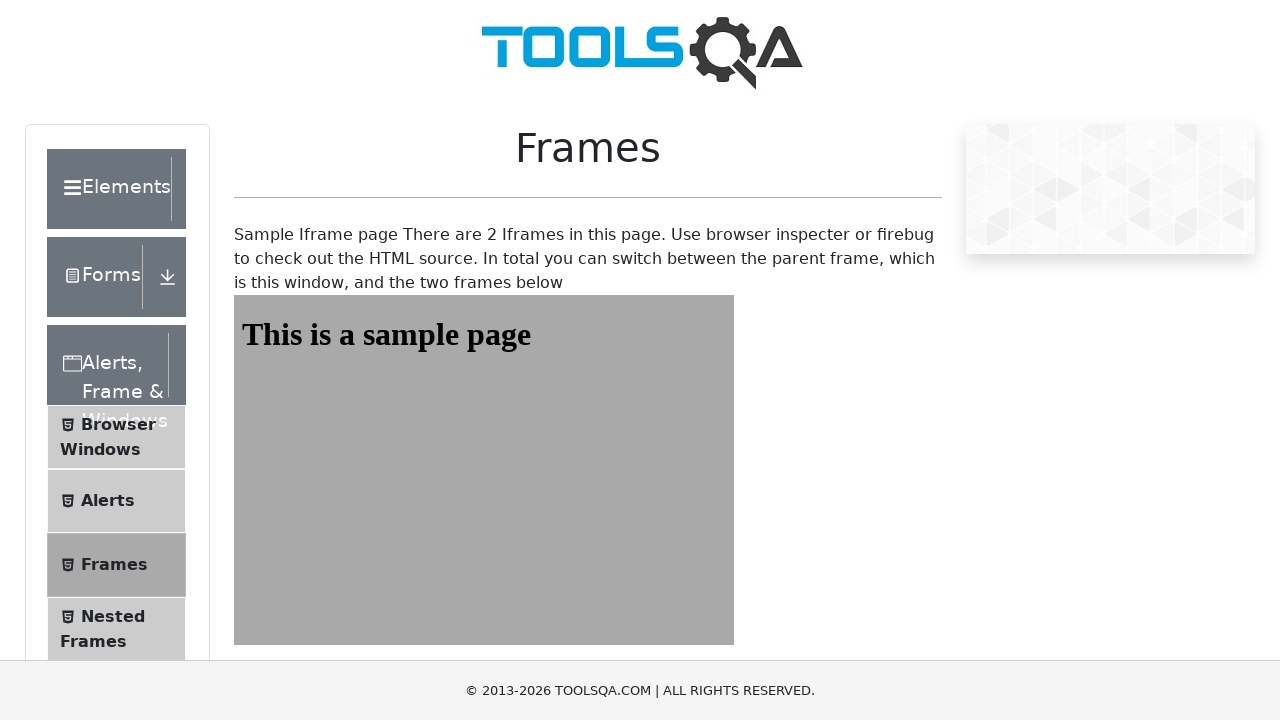

Navigated to frames test page
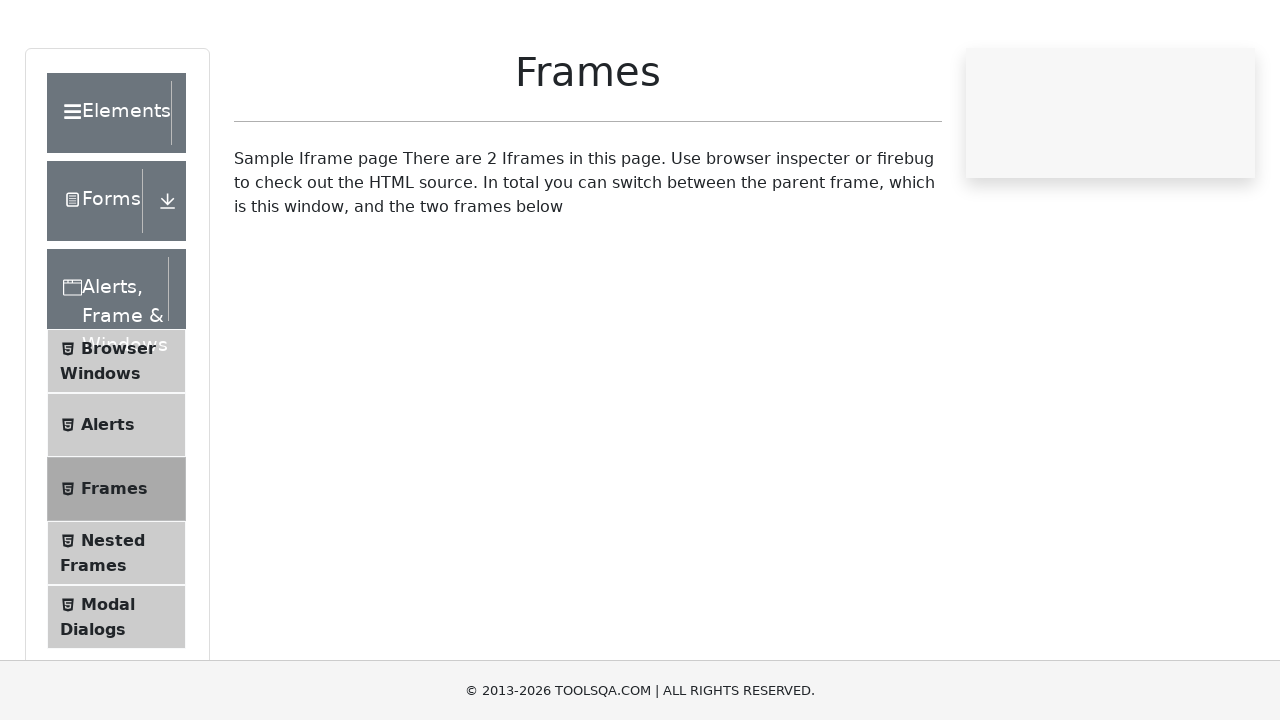

Located frame1 element
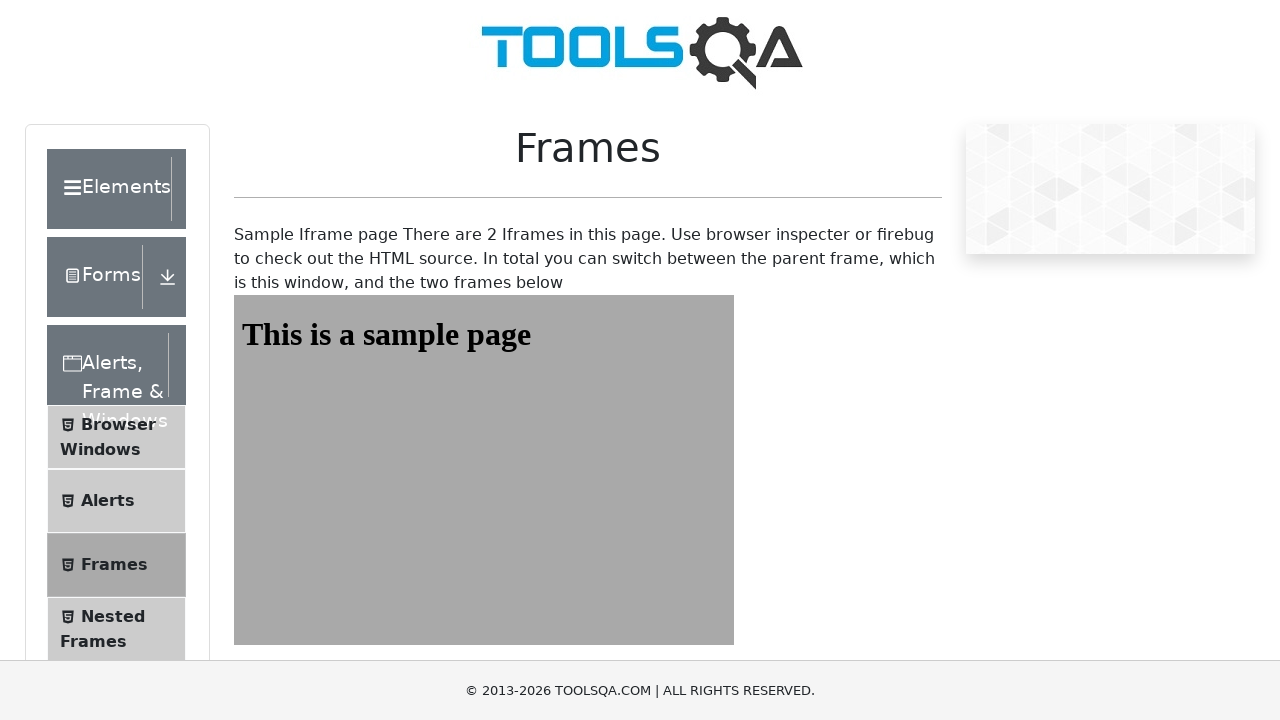

Retrieved heading text from frame1
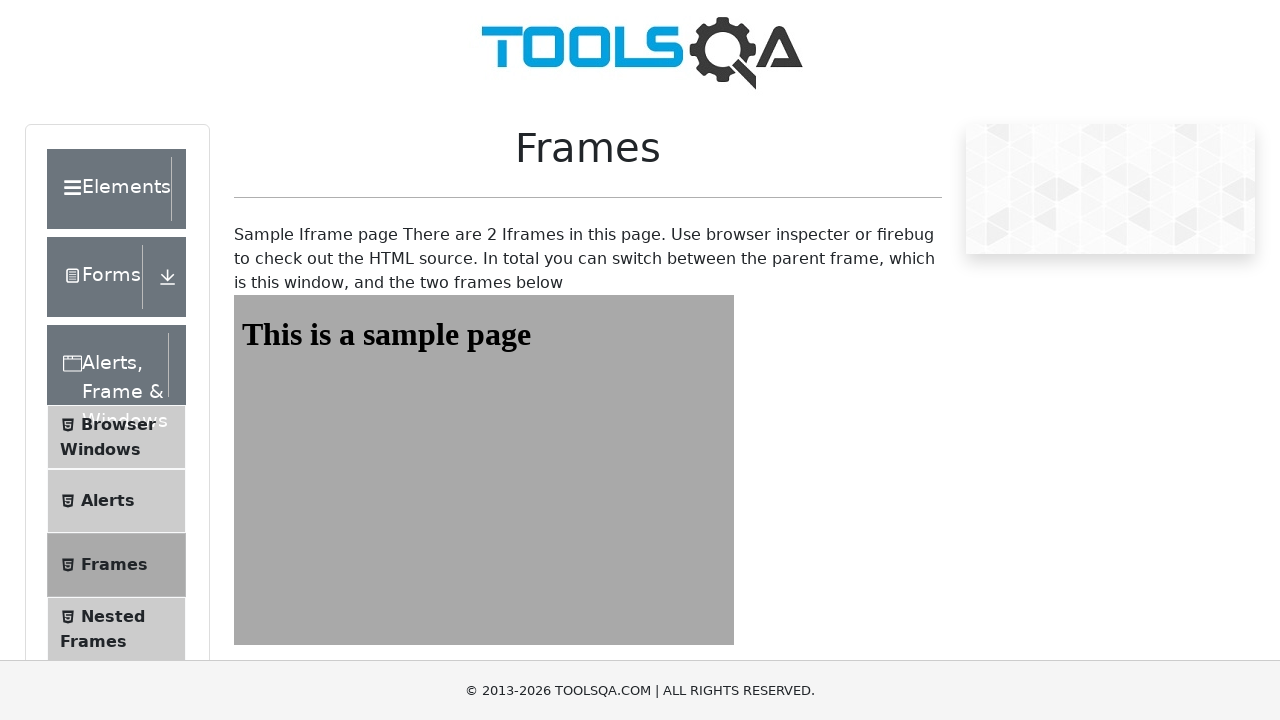

Verified frame1 heading text is 'This is a sample page'
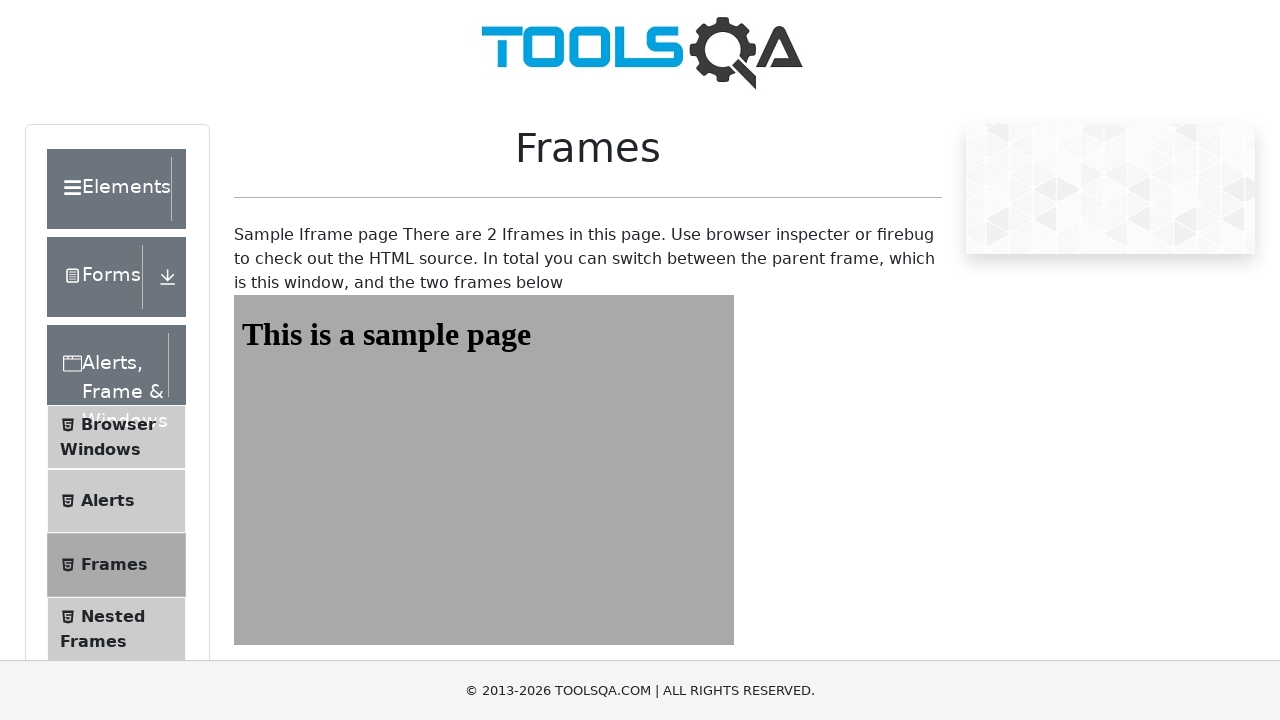

Located frame2 element
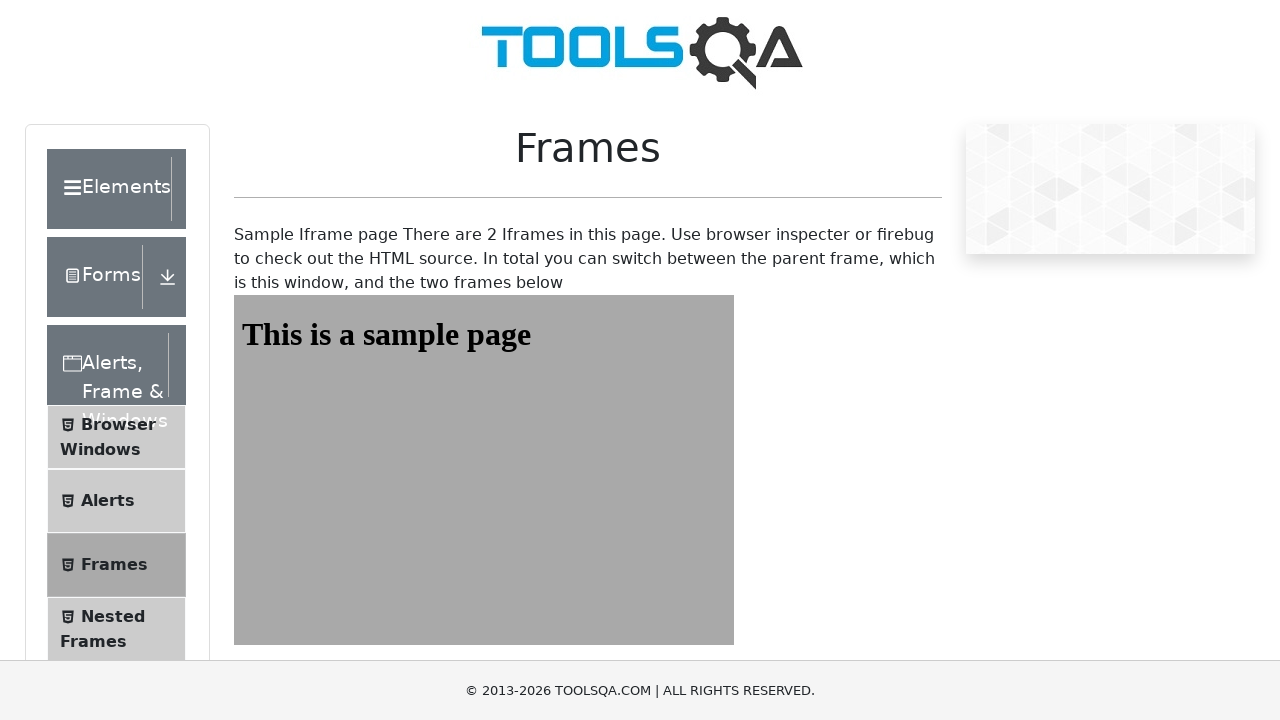

Retrieved heading text from frame2
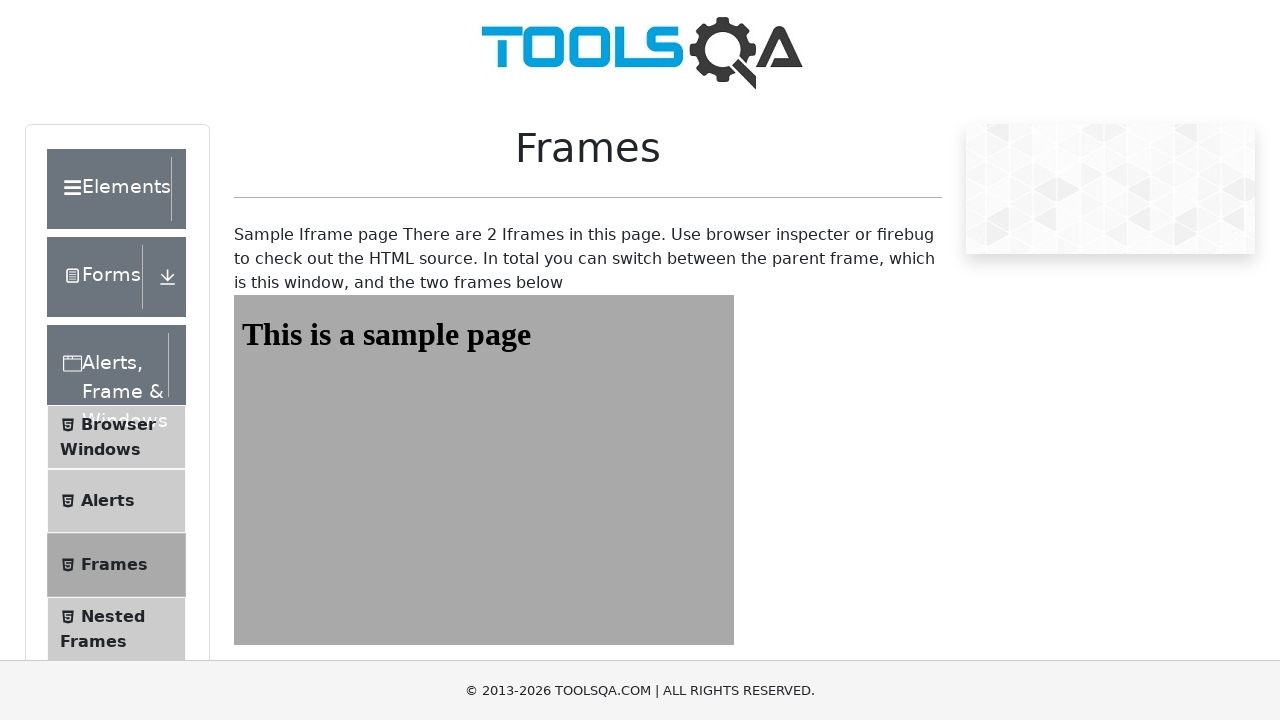

Verified frame2 heading text is 'This is a sample page'
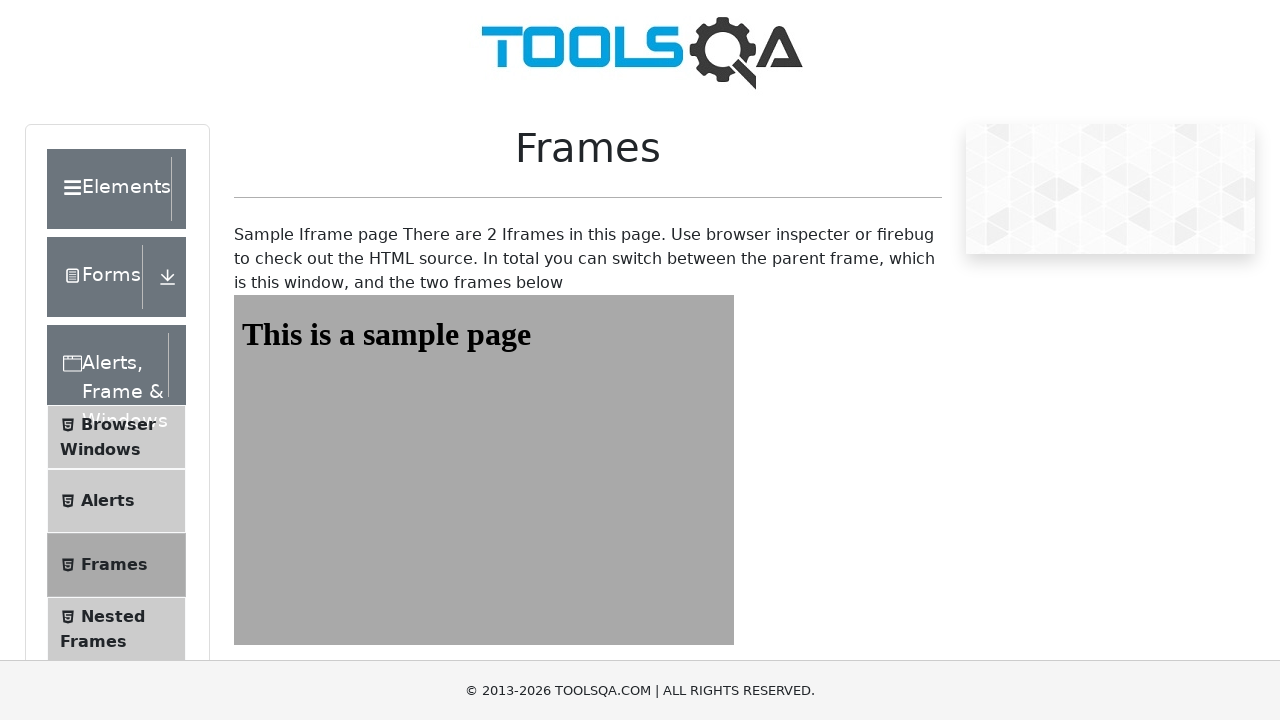

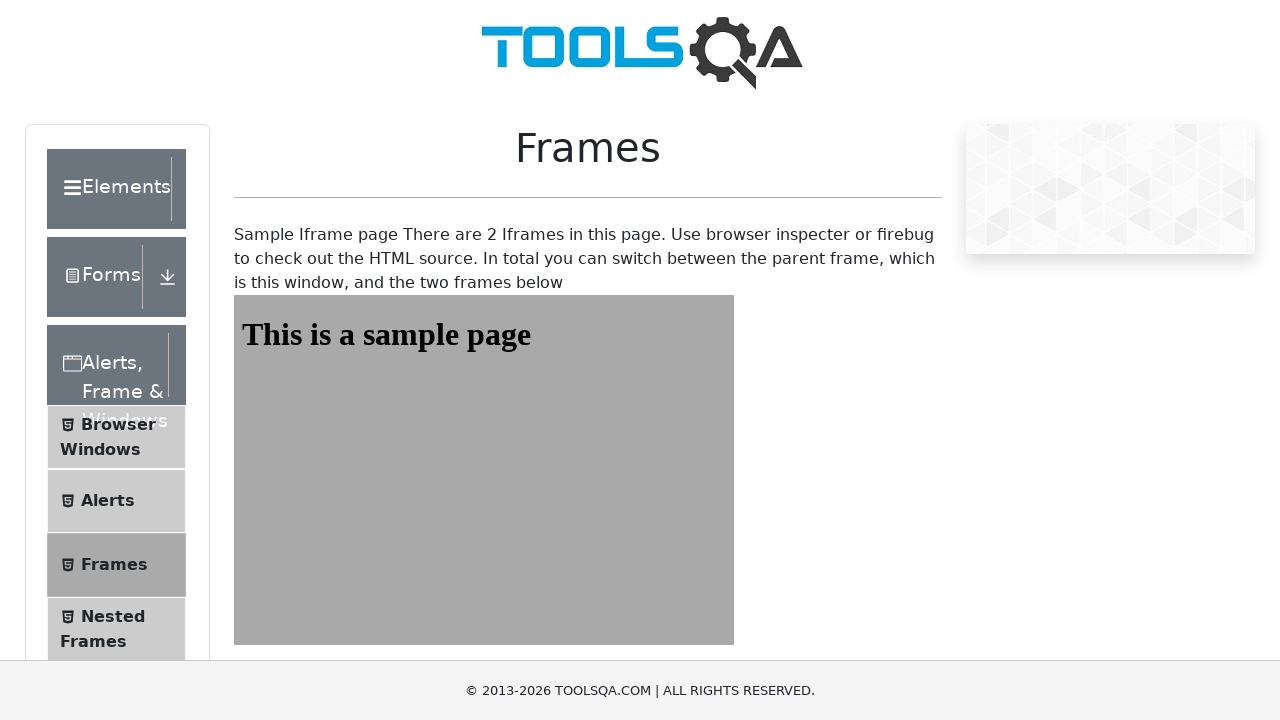